Tests page interaction by clicking a verify button on a wait demonstration page

Starting URL: http://suninjuly.github.io/wait1.html

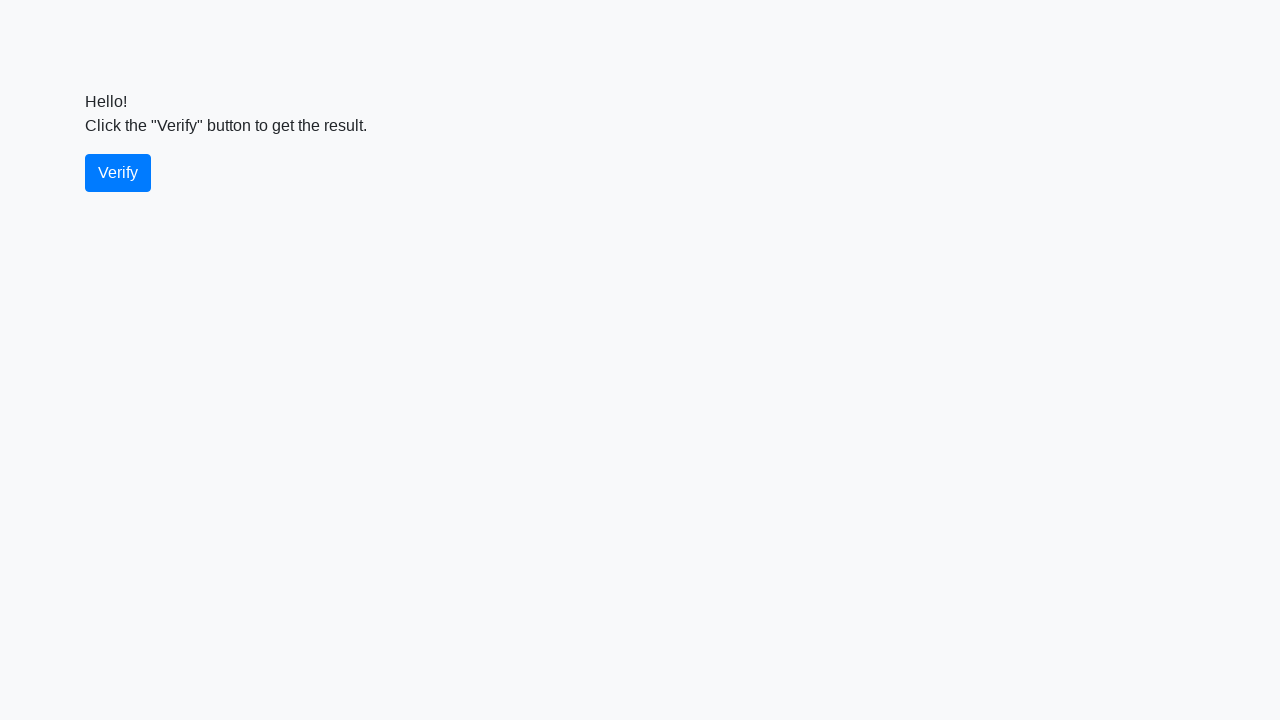

Clicked the verify button on wait demonstration page at (118, 173) on #verify
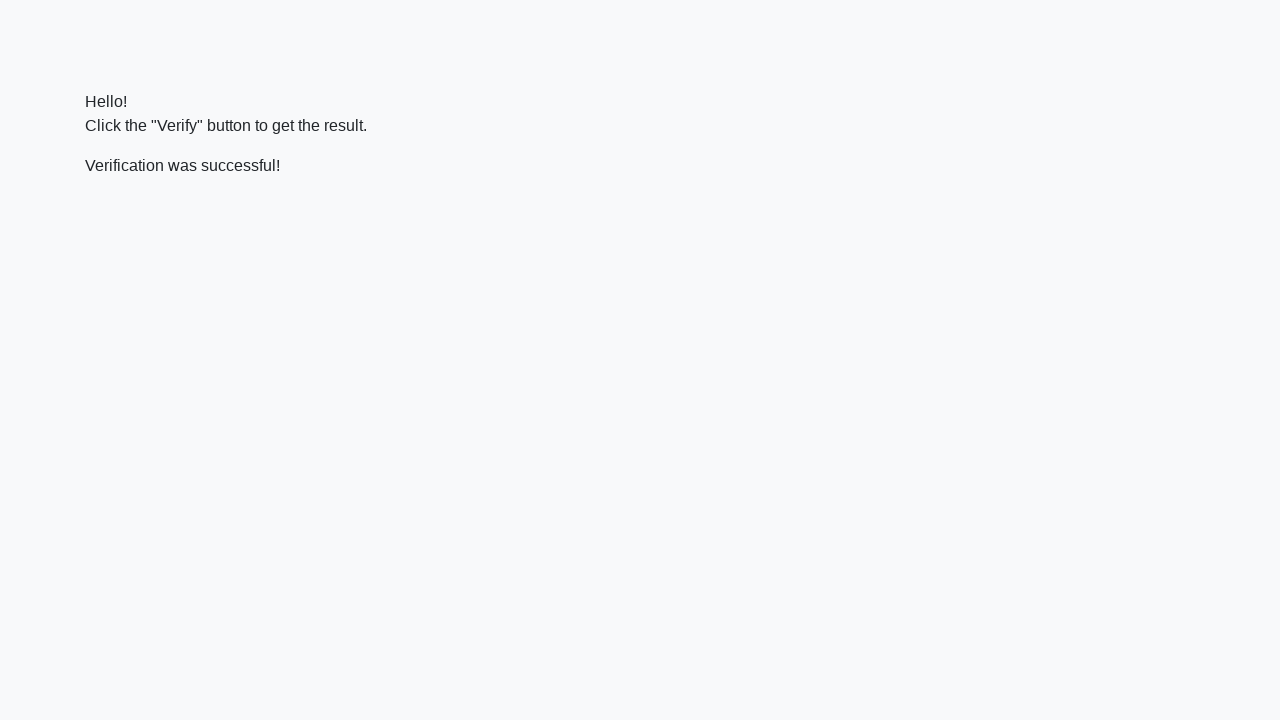

Waited 2 seconds for page response after clicking verify
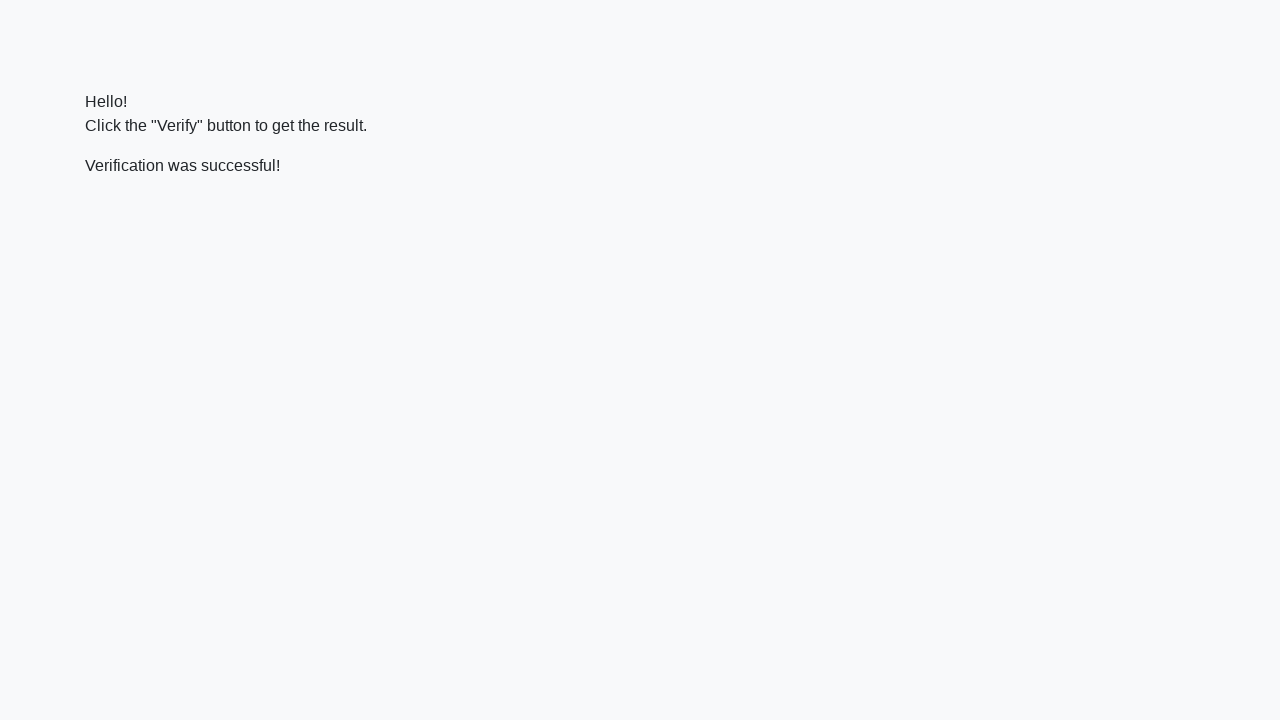

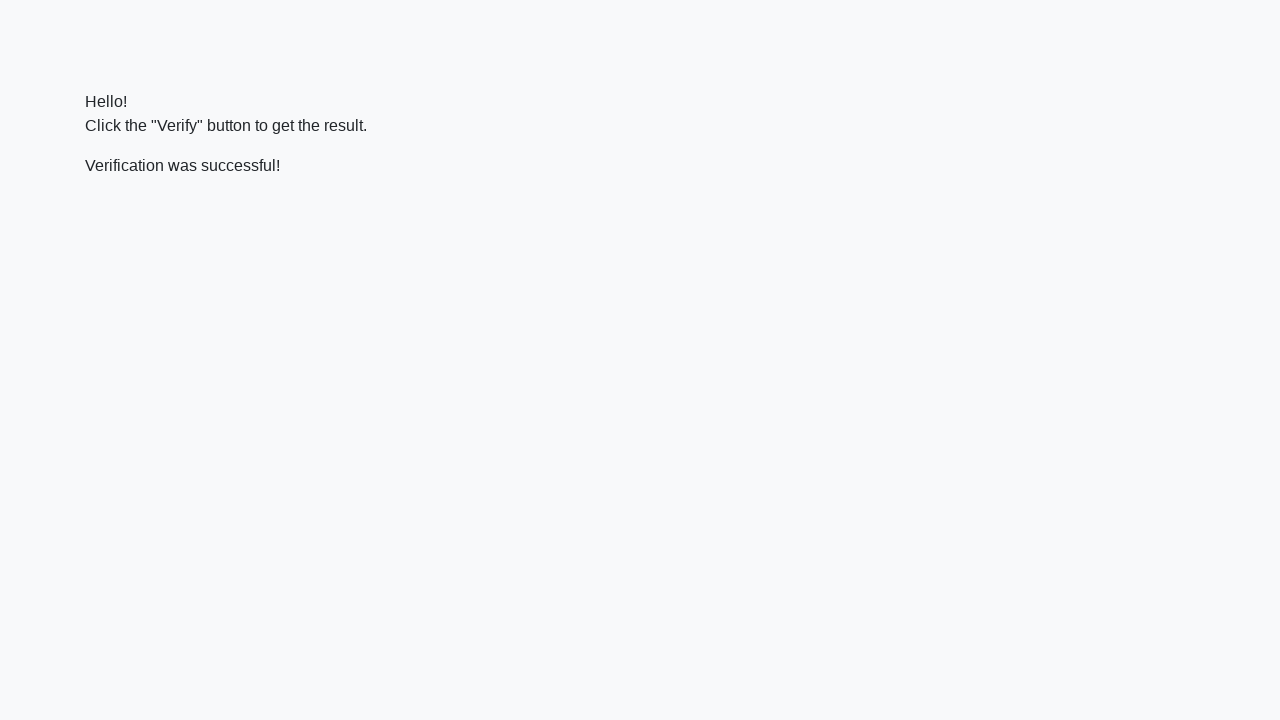